Tests TodoMVC React application by adding todo items and verifying they are displayed correctly in the list

Starting URL: https://todomvc.com/examples/react/dist/

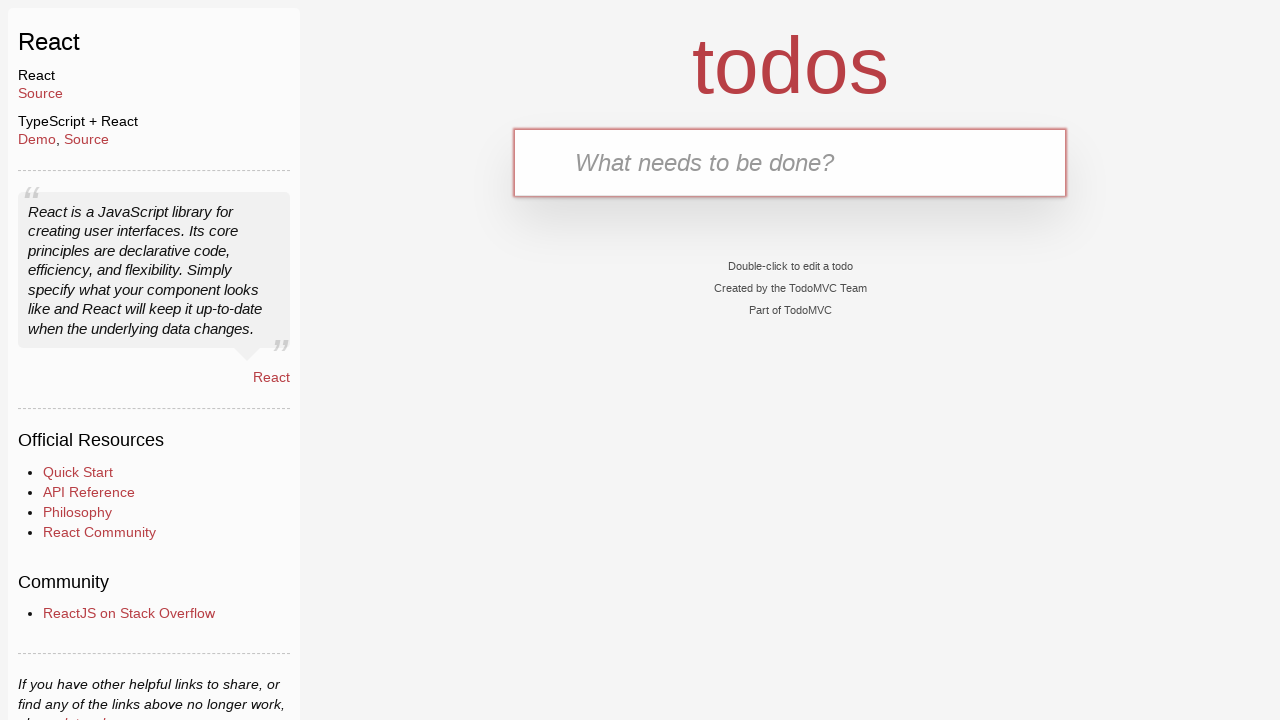

Navigated to TodoMVC React application
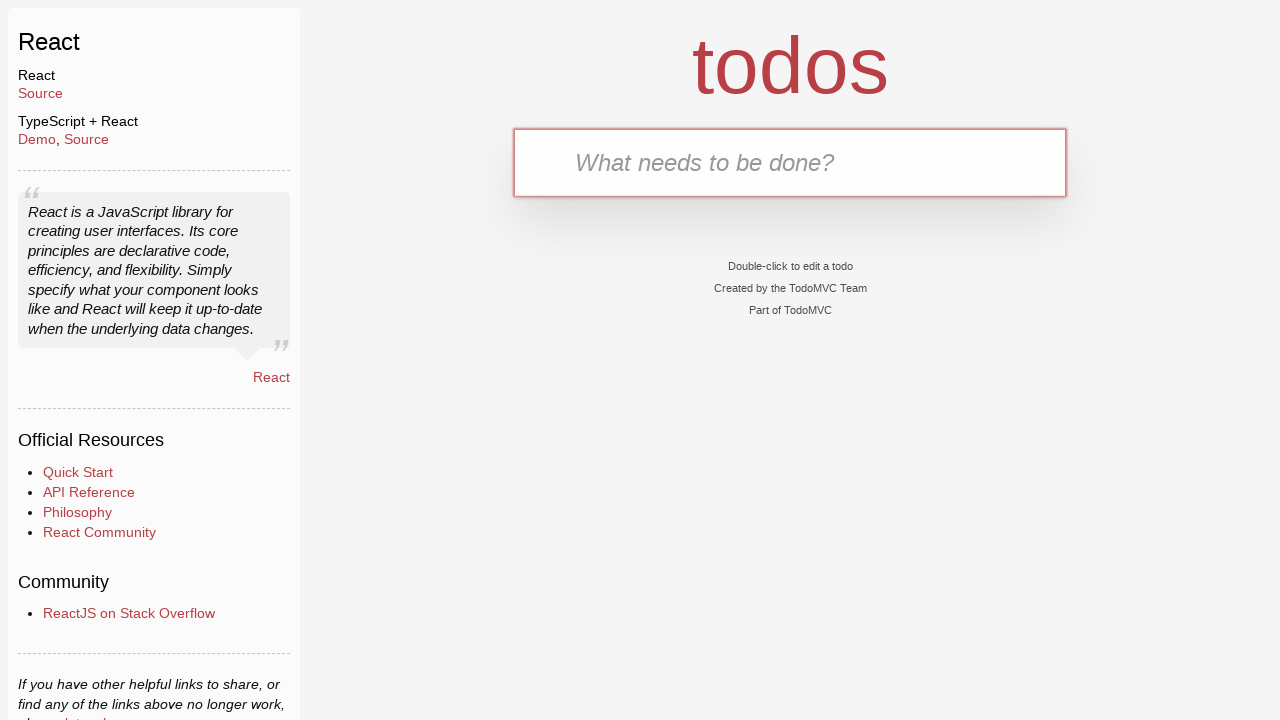

Filled todo input with 'Buy groceries' on #todo-input
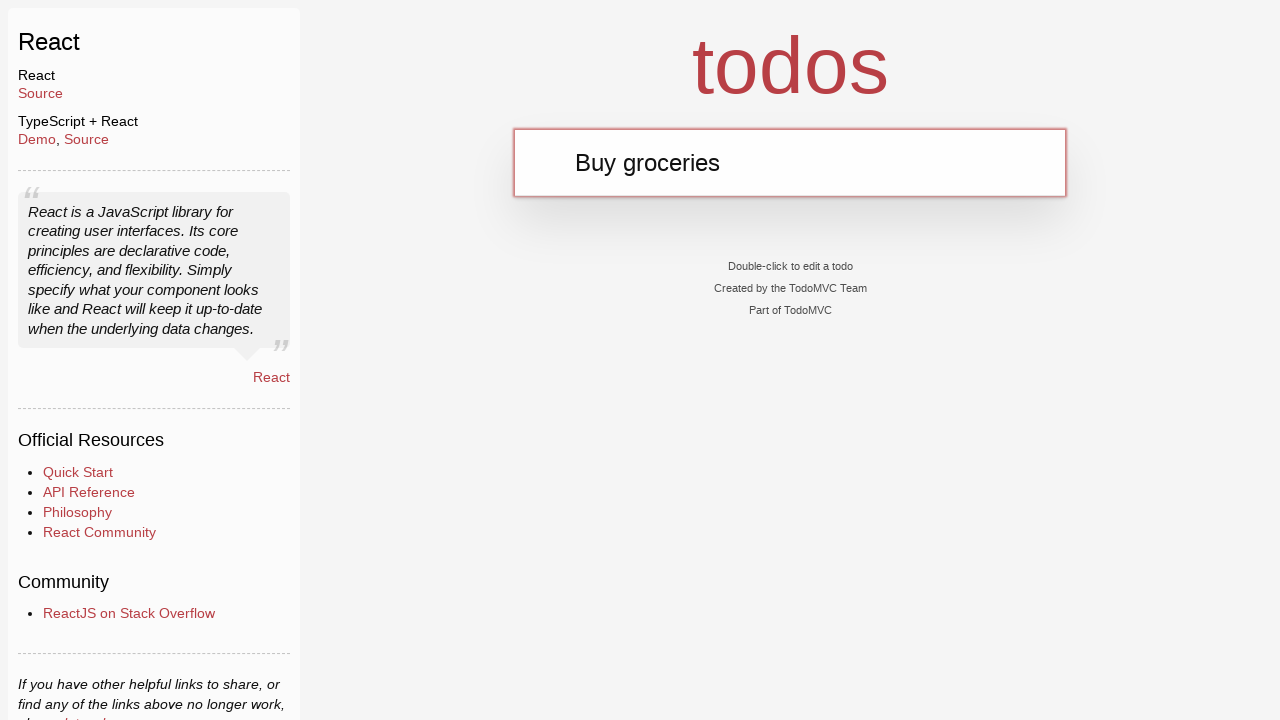

Pressed Enter to add first todo item on #todo-input
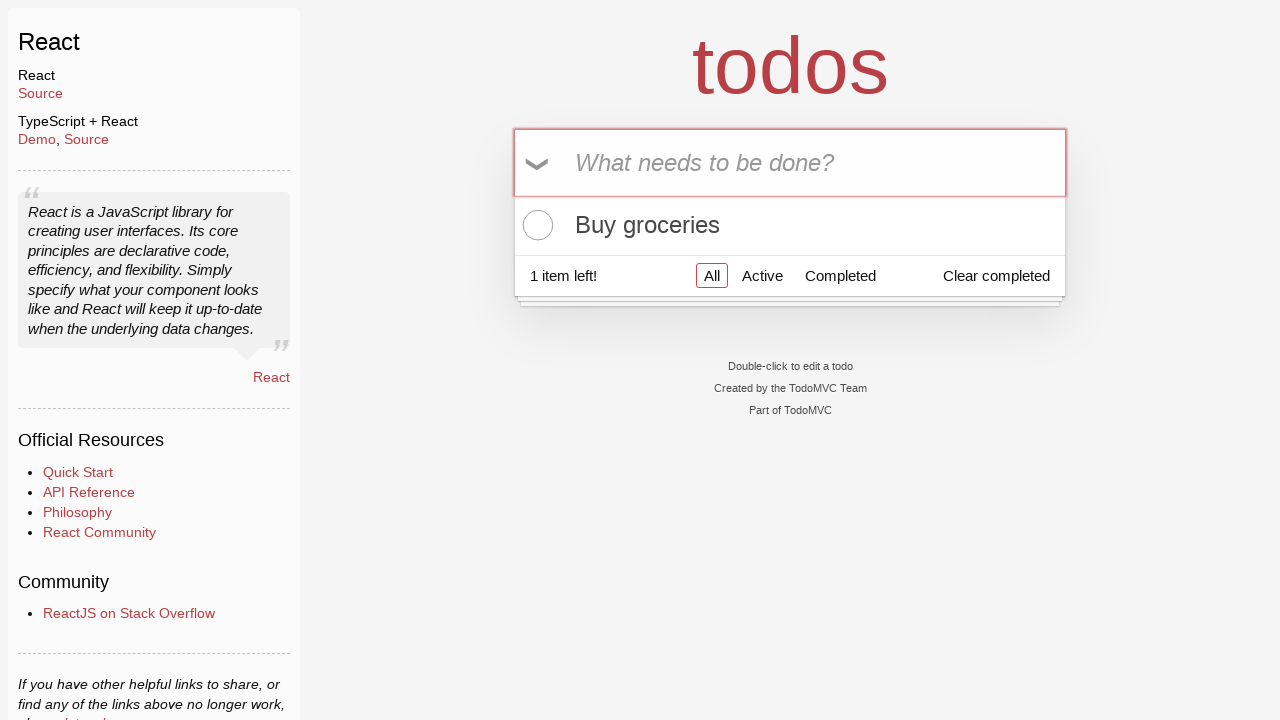

Filled todo input with 'Complete project documentation' on #todo-input
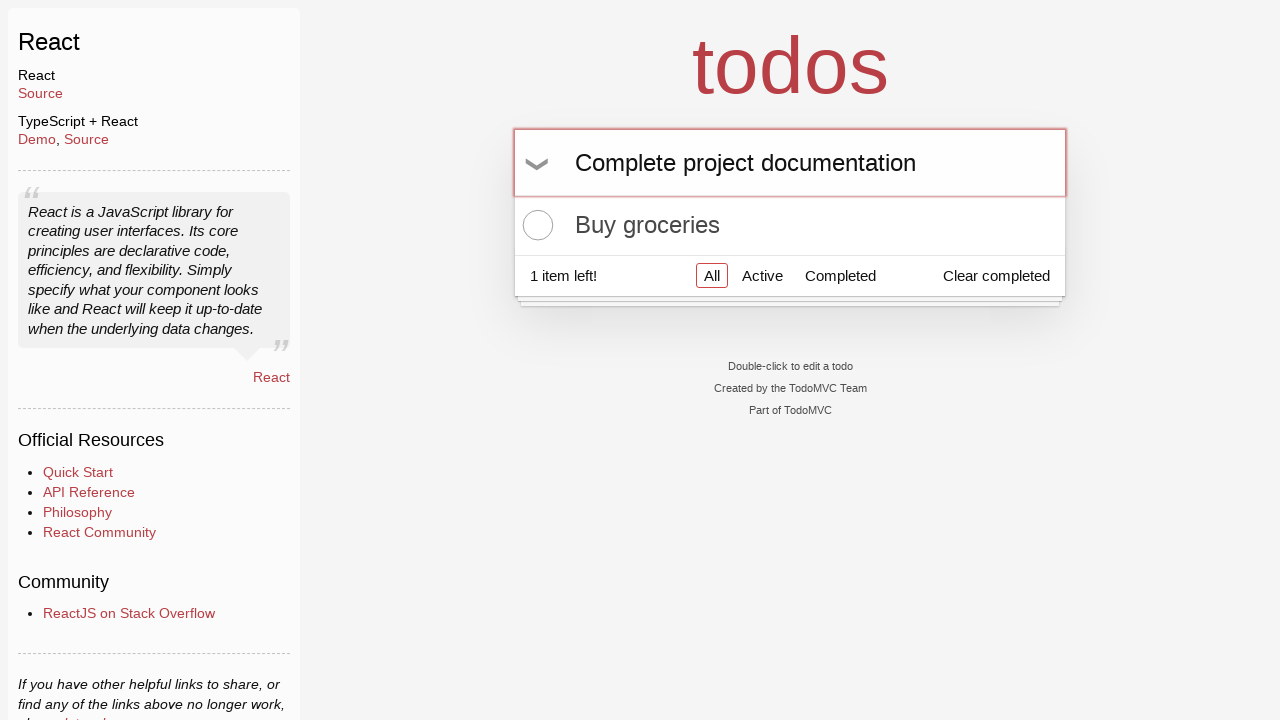

Pressed Enter to add second todo item on #todo-input
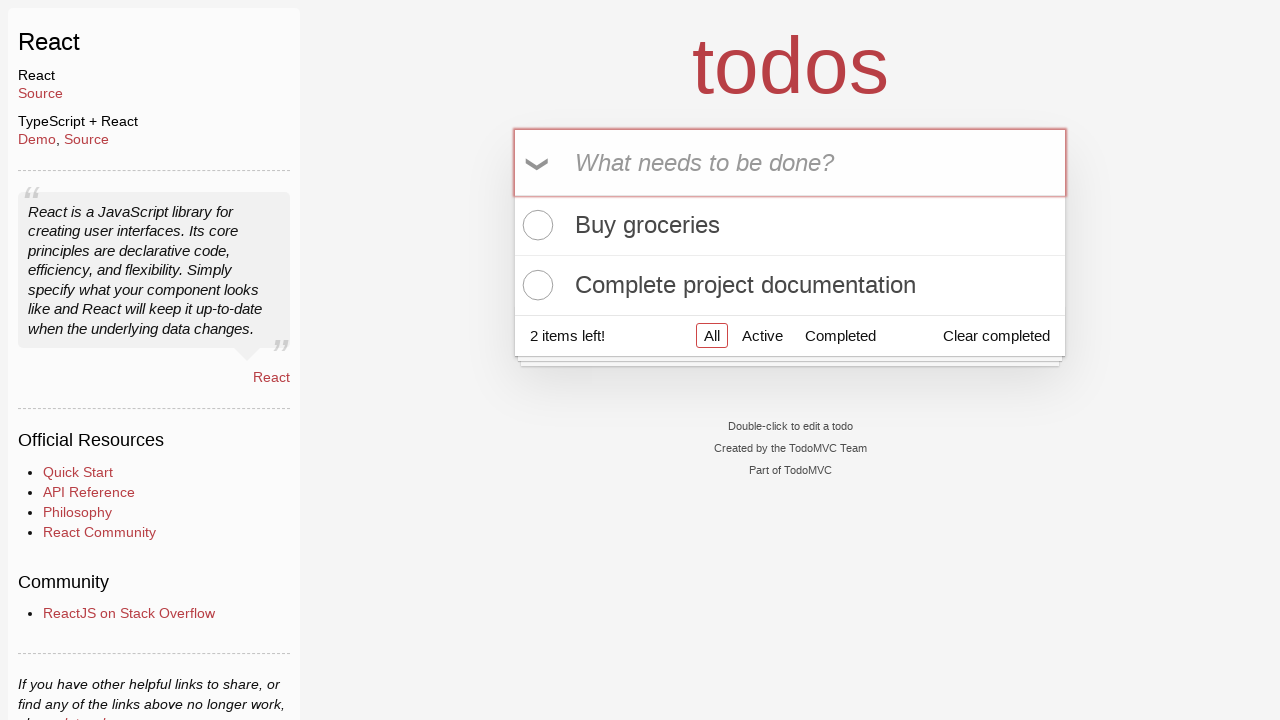

Filled todo input with 'Schedule team meeting' on #todo-input
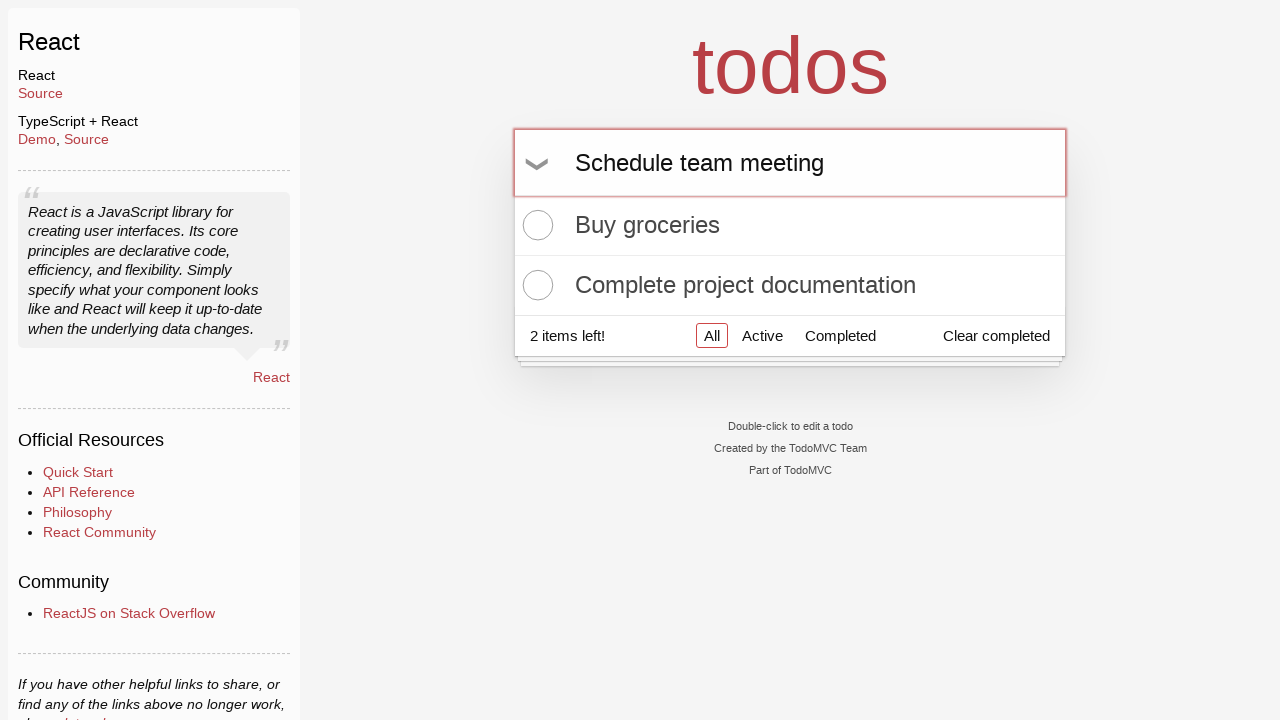

Pressed Enter to add third todo item on #todo-input
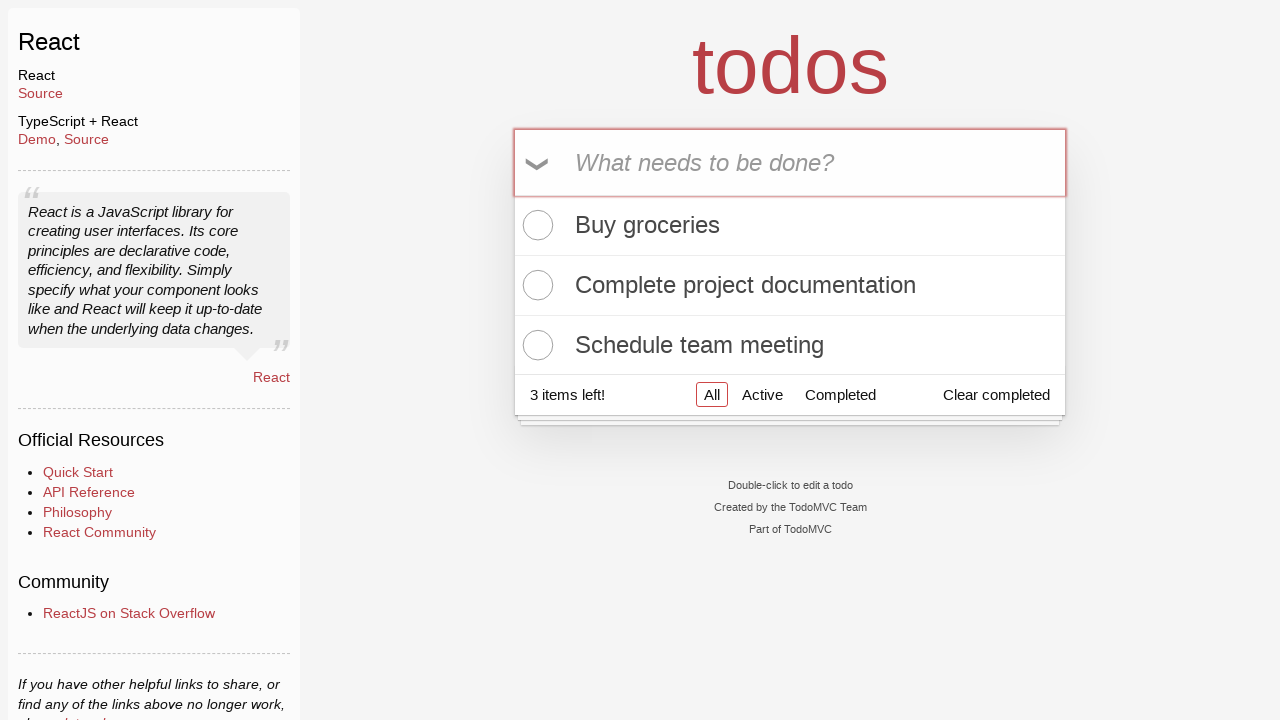

Waited for first todo item to be displayed in list
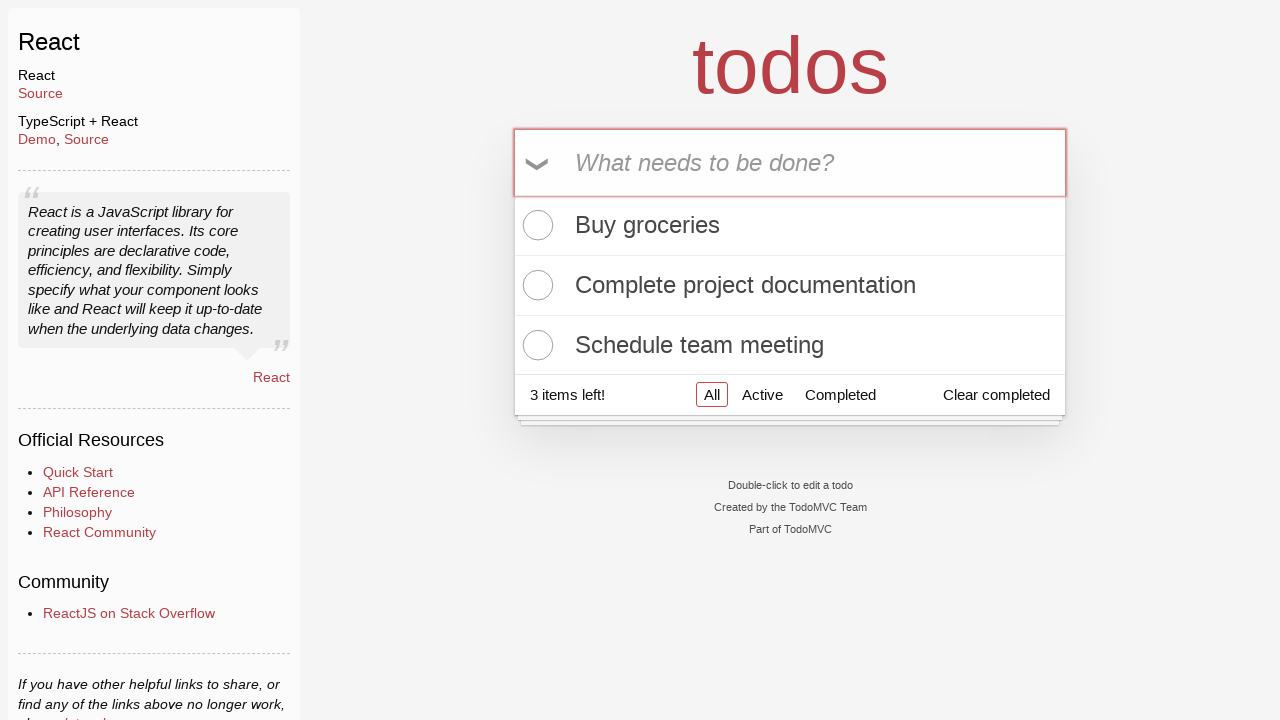

Located first todo item label
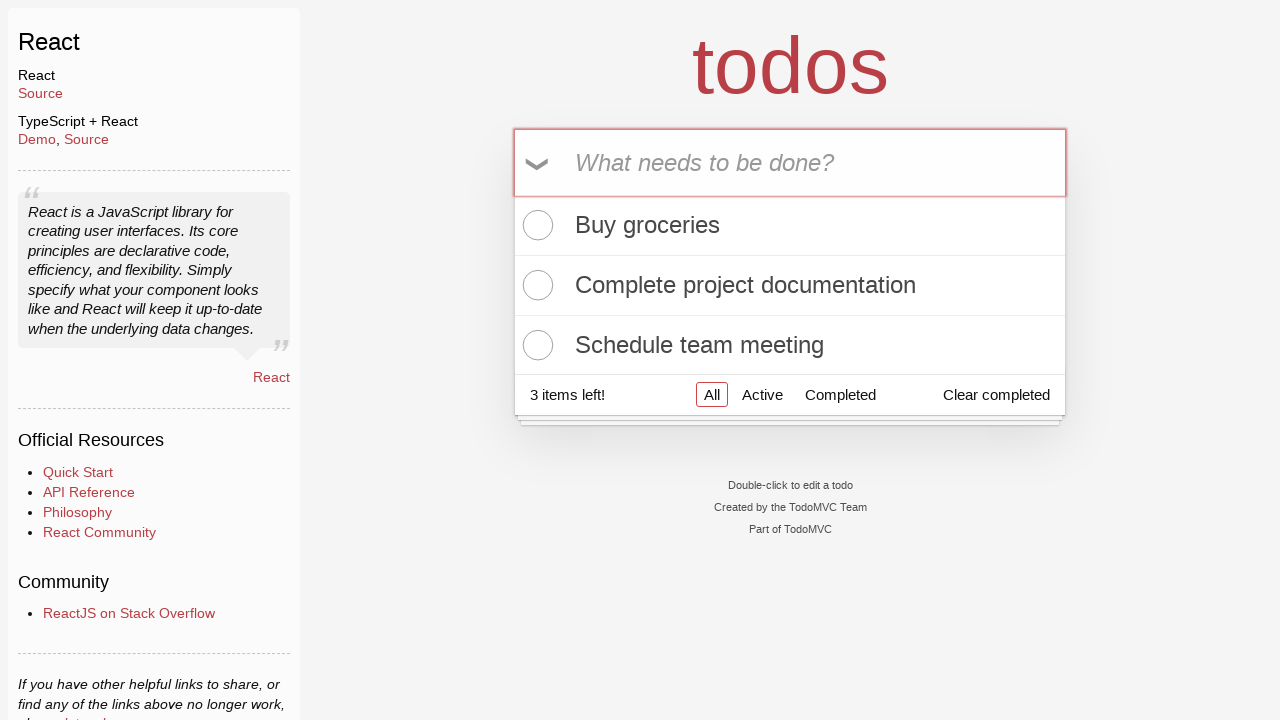

First todo item label is ready
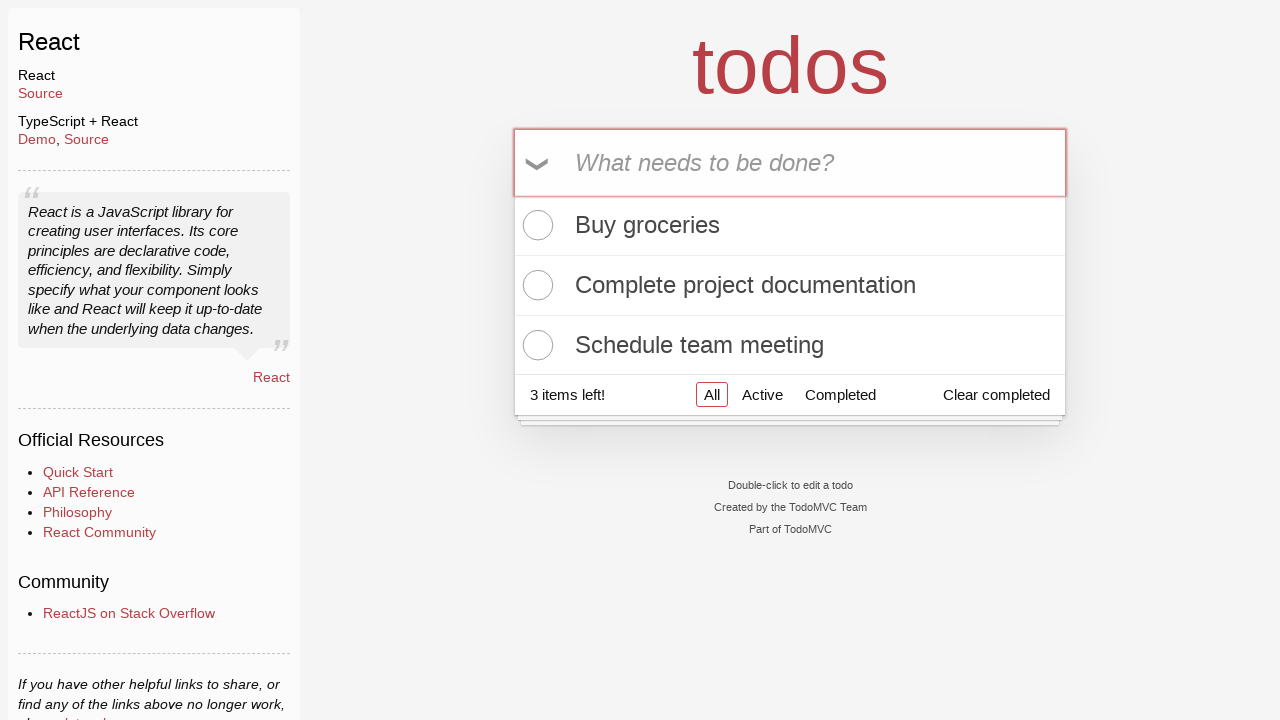

Located all todo items in the list
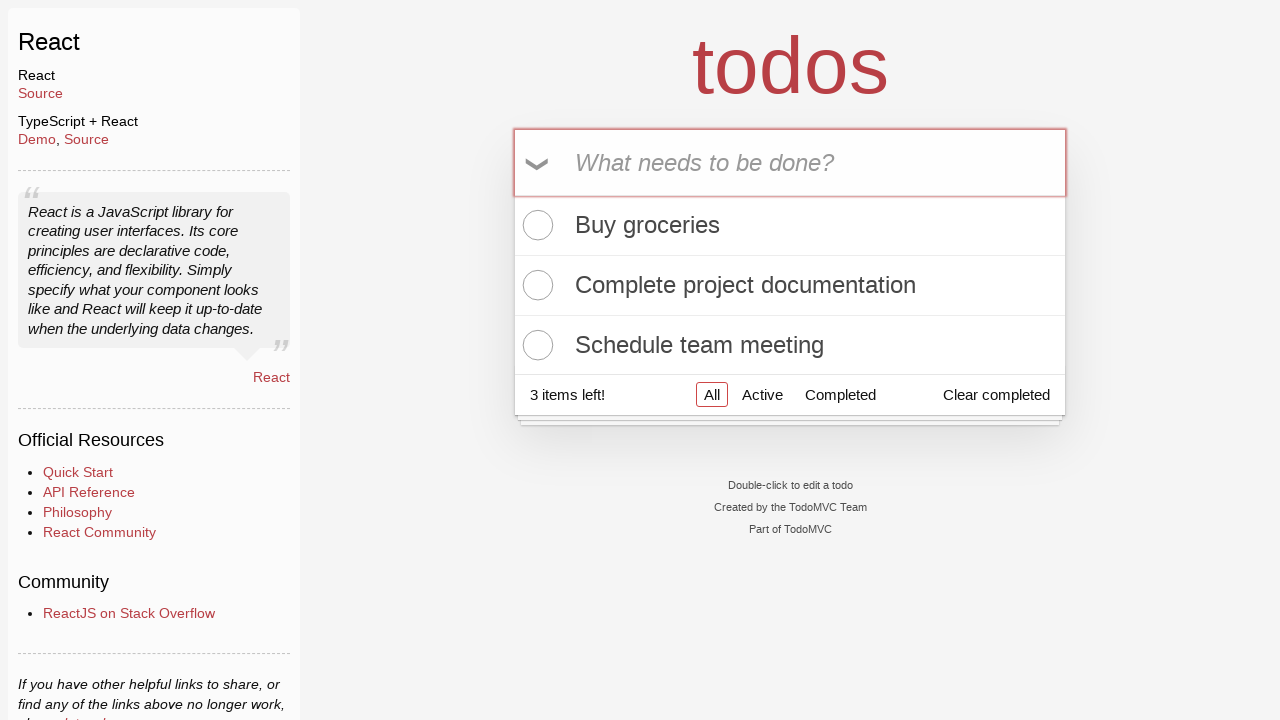

First todo item in list is ready
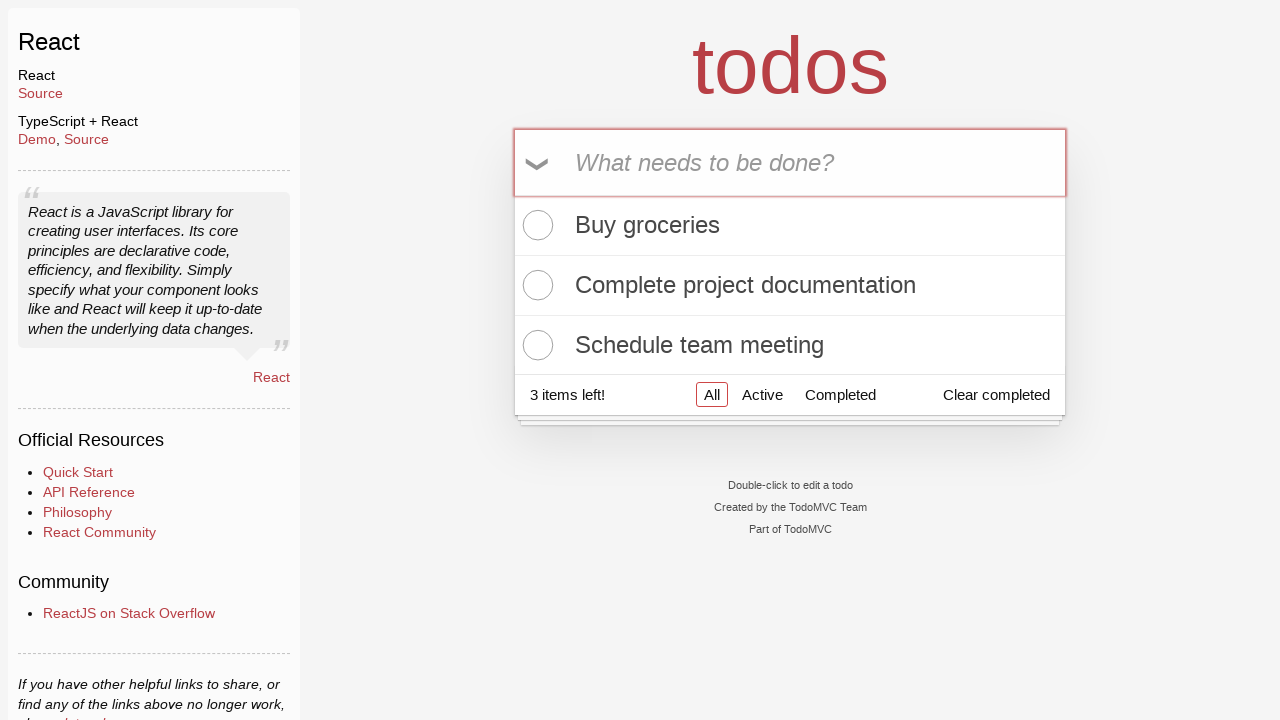

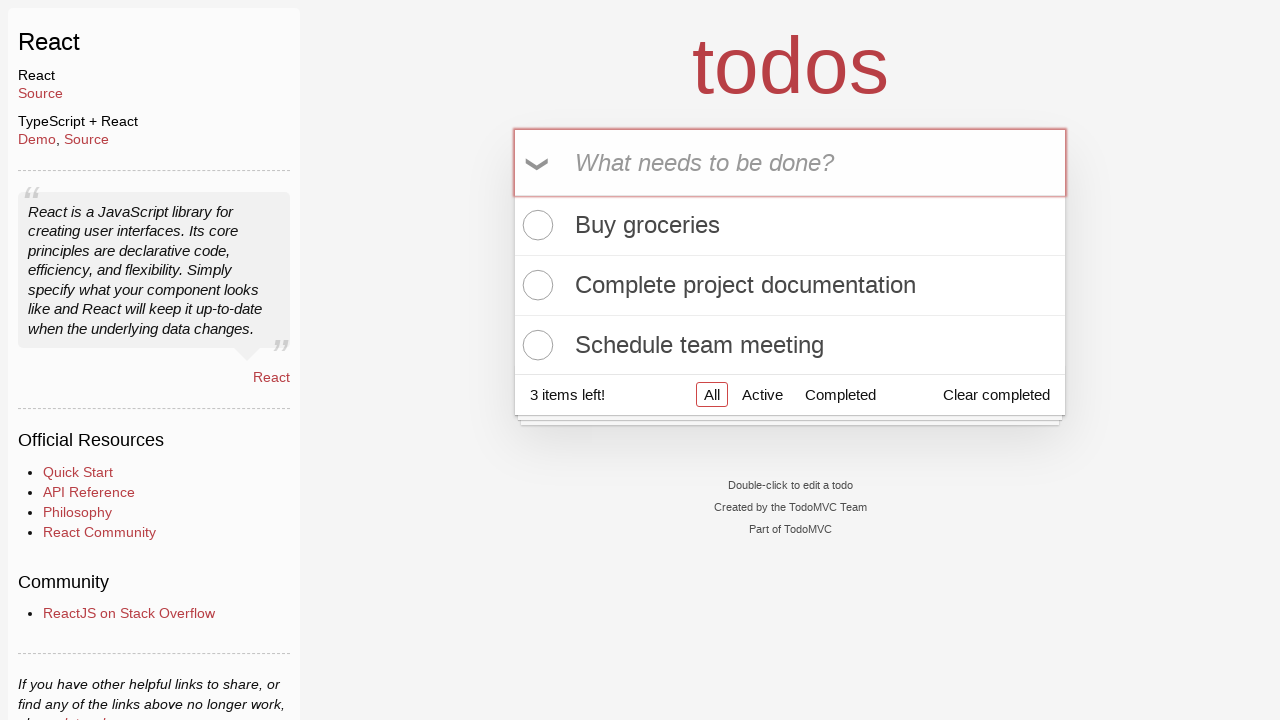